Tests a JavaScript prompt dialog by clicking a button that triggers a prompt, entering text, accepting it, and verifying the entered text is displayed

Starting URL: https://automationfc.github.io/basic-form/index.html

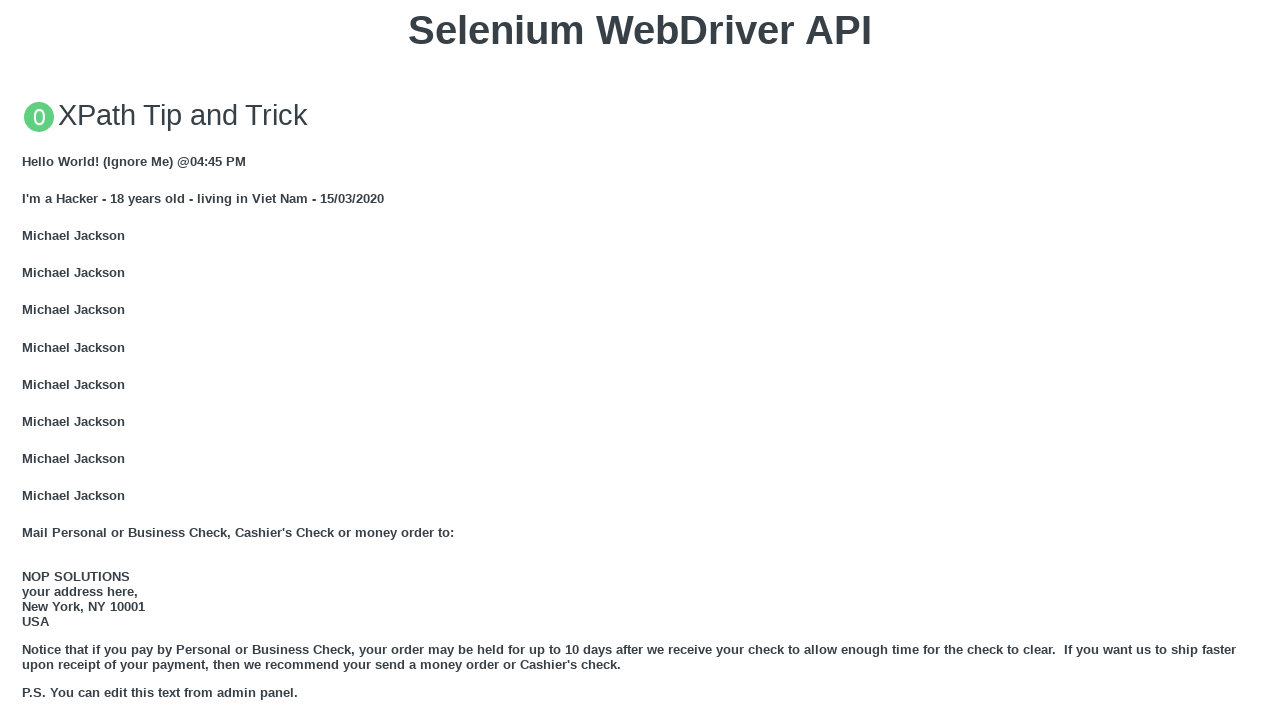

Set up dialog handler to accept prompt with text 'automation_test_input'
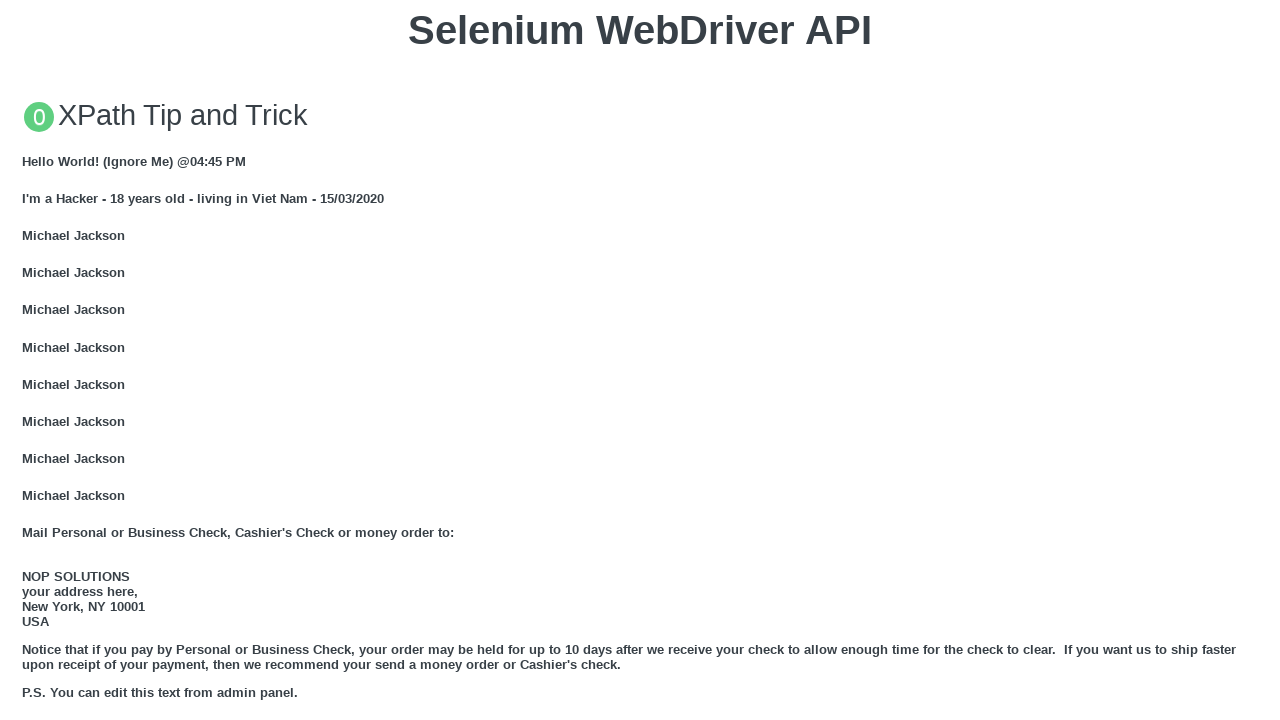

Clicked button to trigger JavaScript prompt dialog at (640, 360) on xpath=//button[text()='Click for JS Prompt']
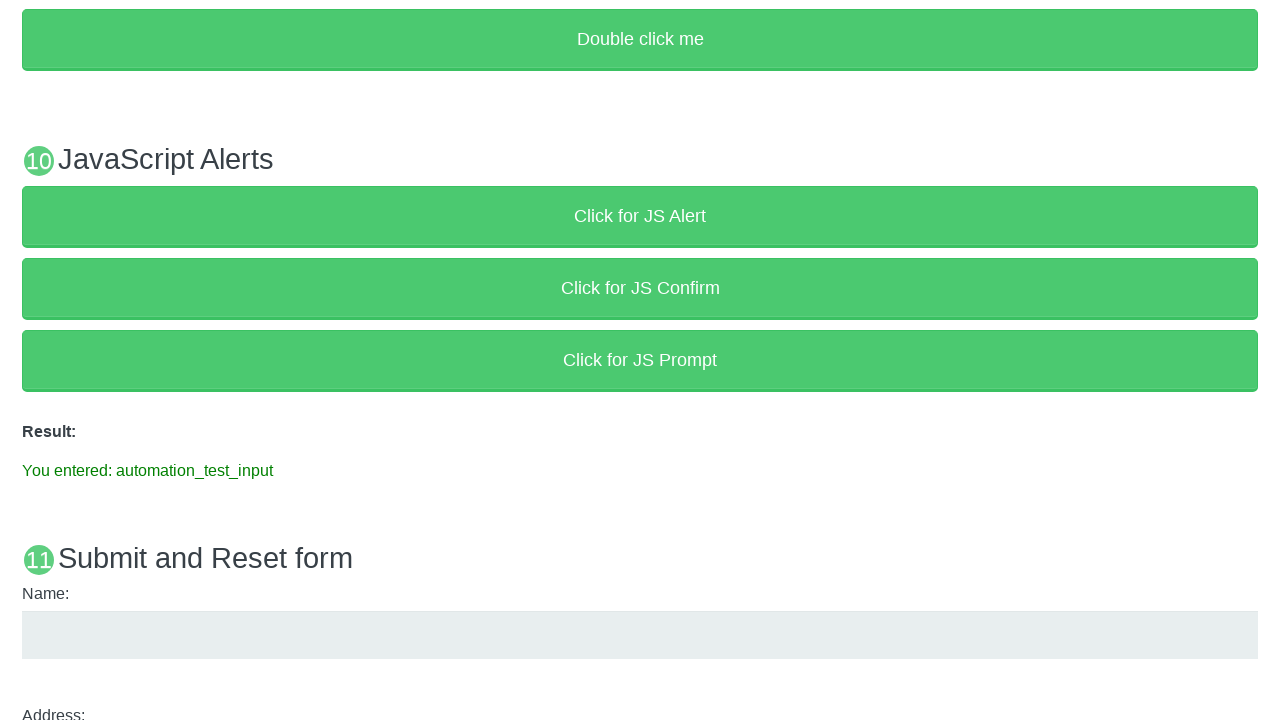

Waited for result element to appear
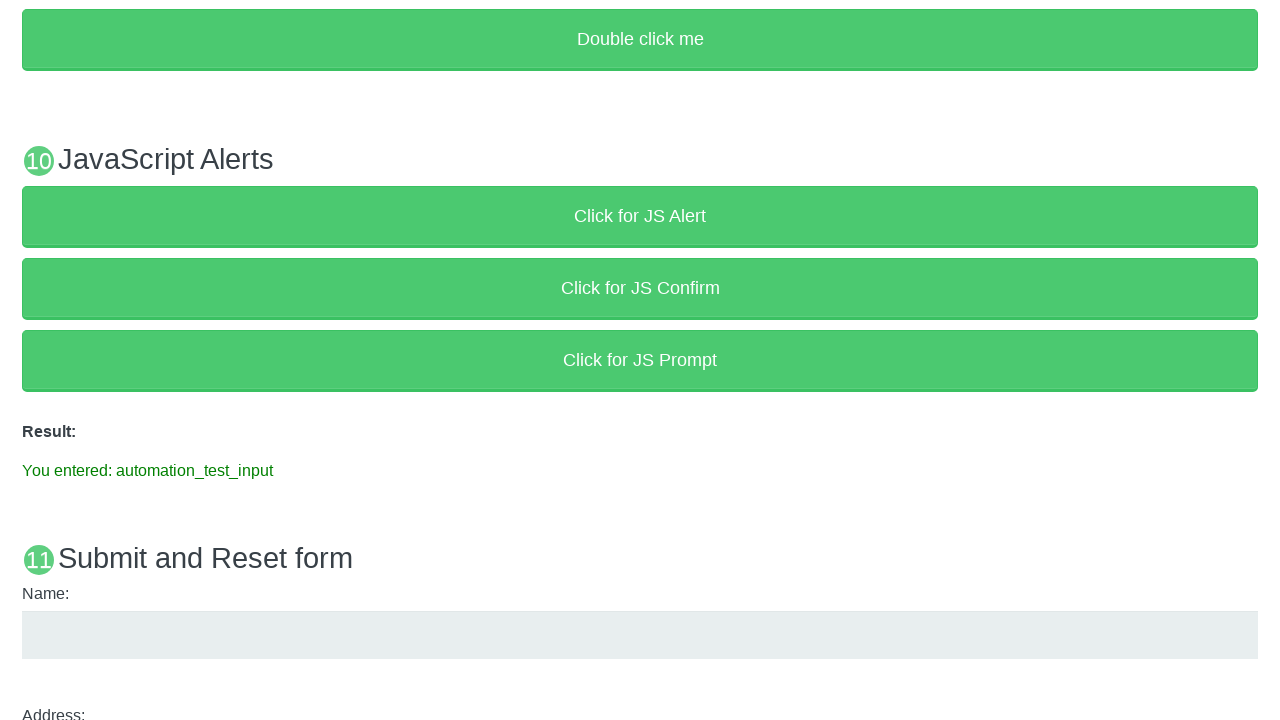

Verified result text displays 'You entered: automation_test_input'
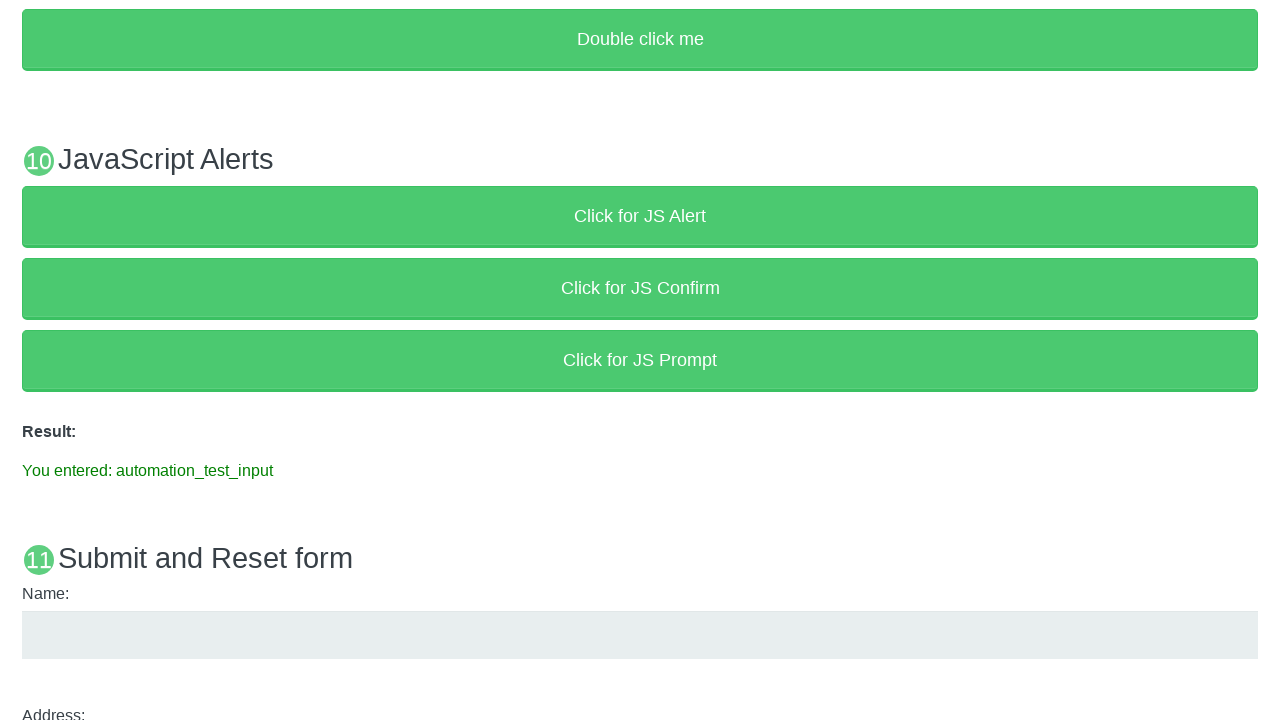

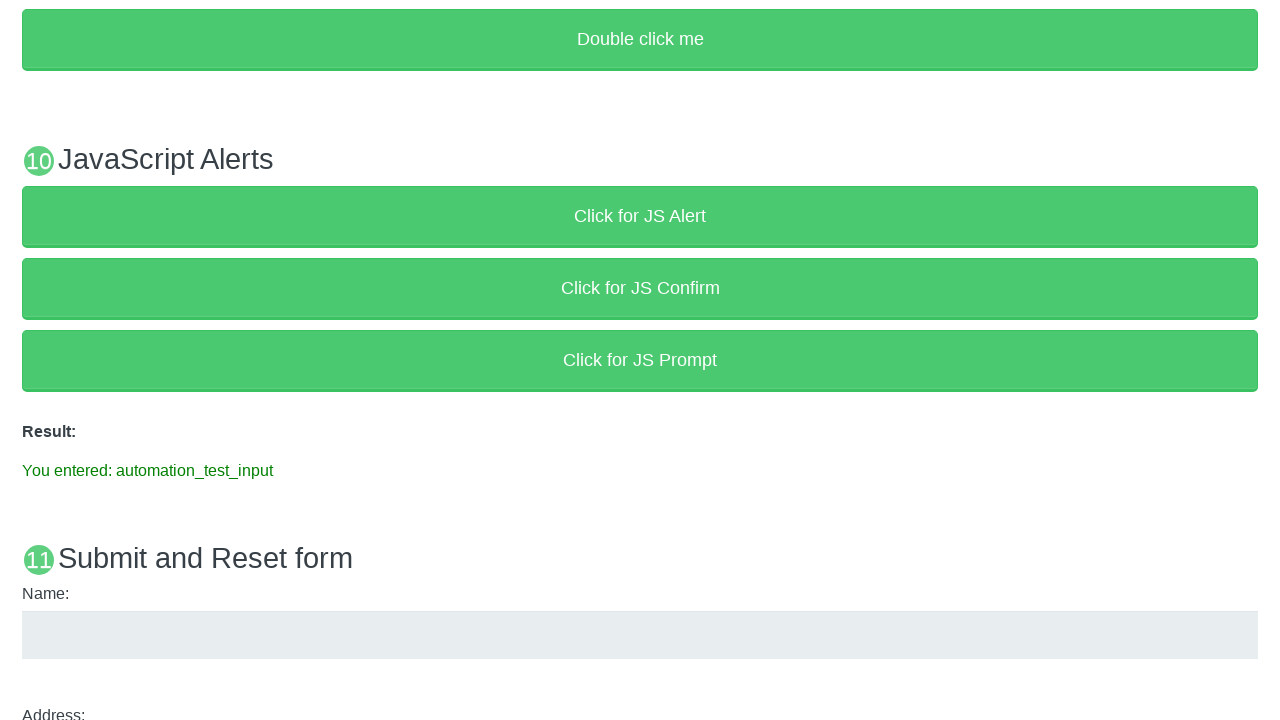